Navigates to the MakeMyTrip travel booking website

Starting URL: https://www.makemytrip.com

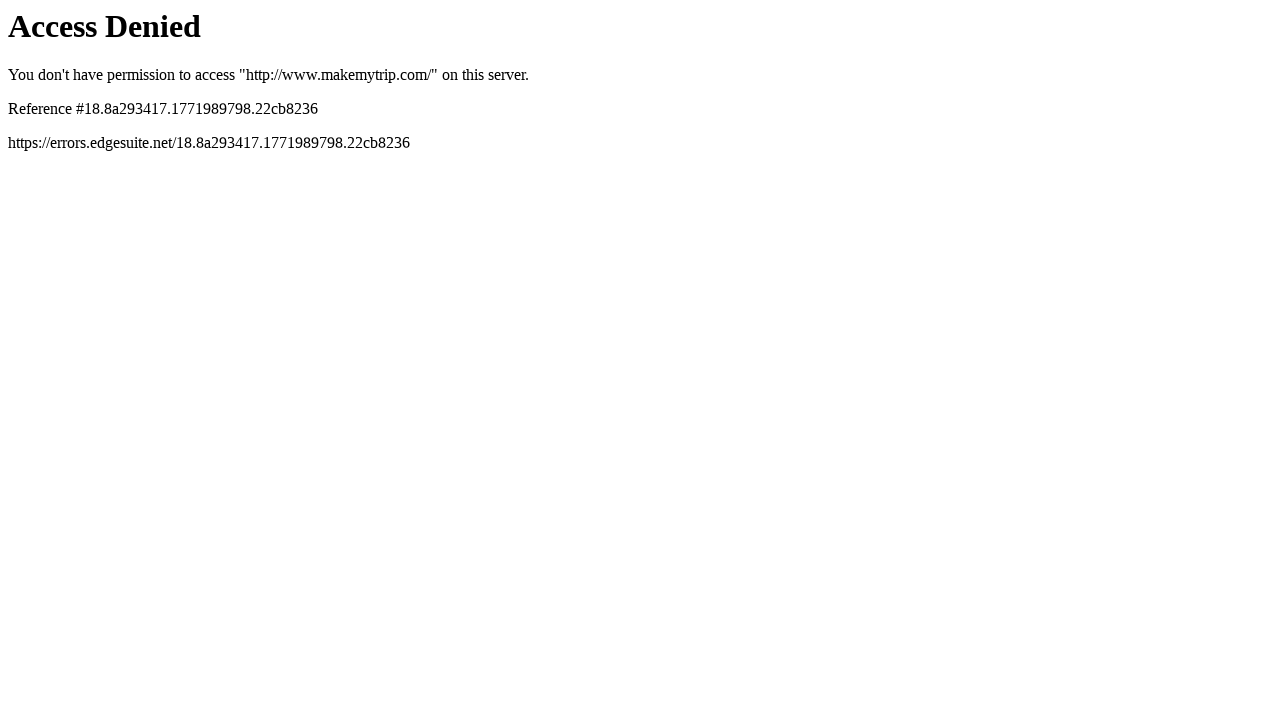

Navigated to MakeMyTrip travel booking website
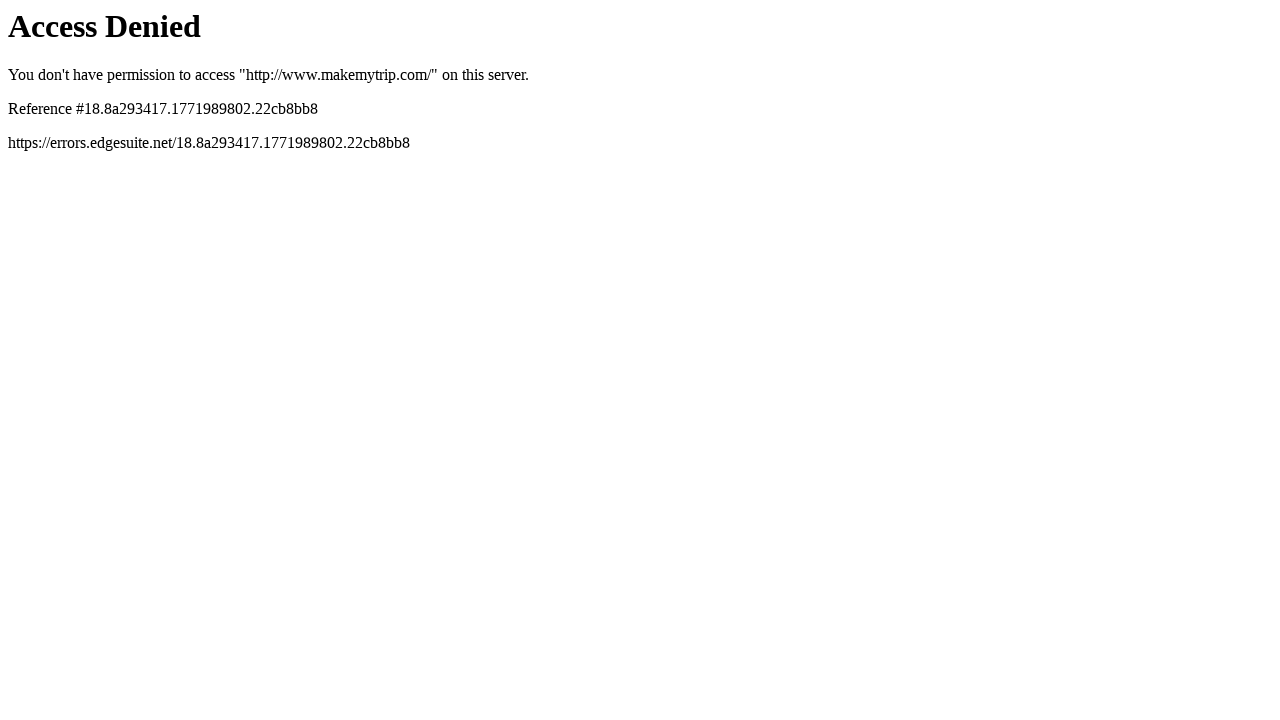

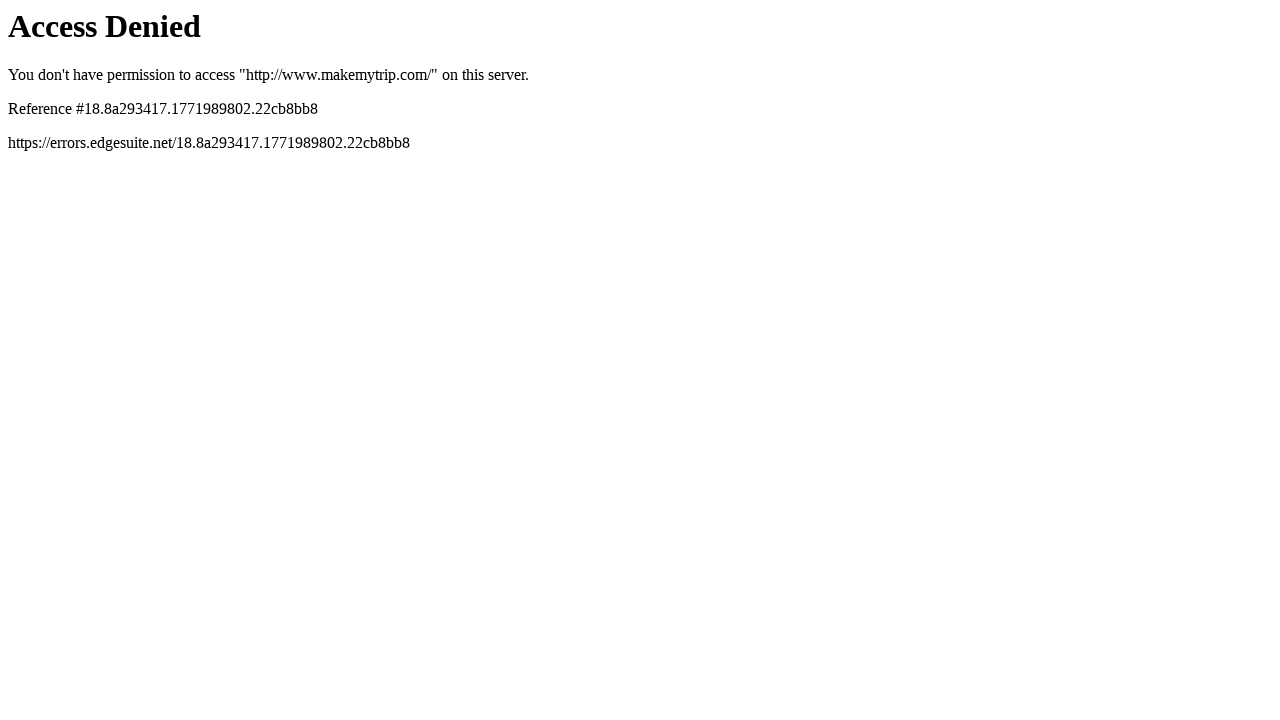